Tests a text box form by filling in full name, email, current address, and permanent address fields, then submitting the form

Starting URL: https://demoqa.com/text-box

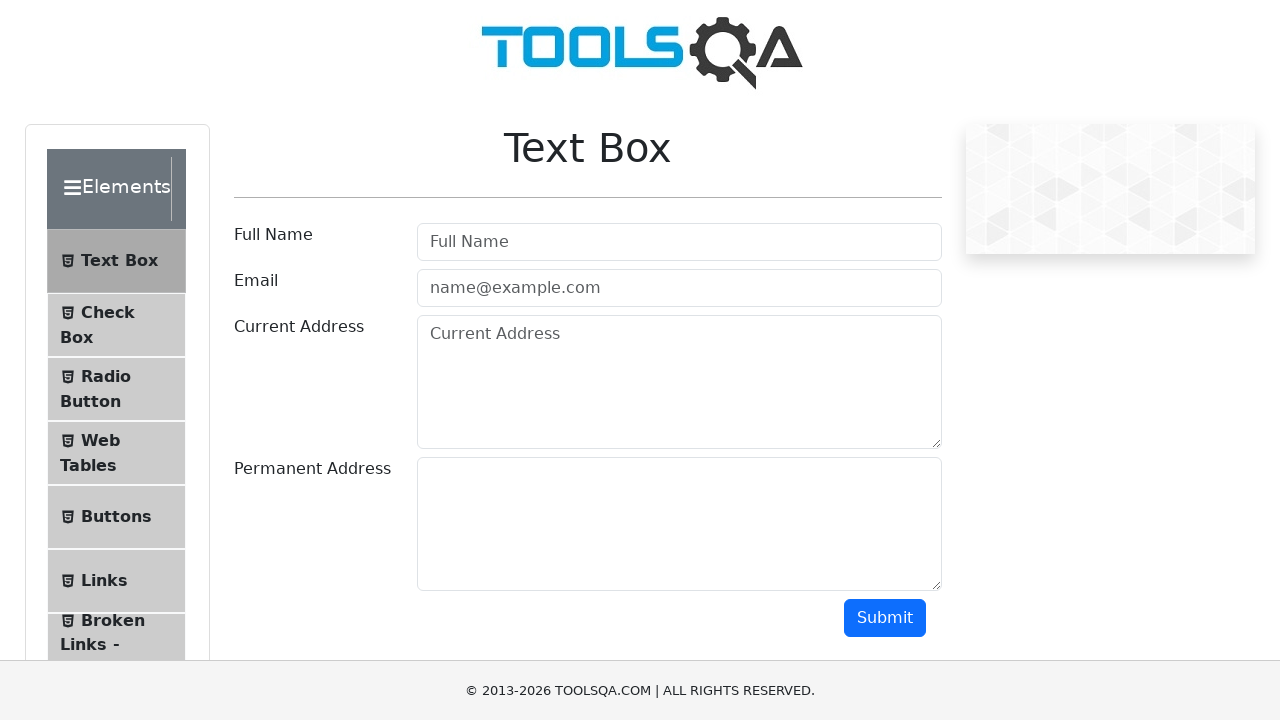

Filled full name field with 'Sarah Martinez' on #userName
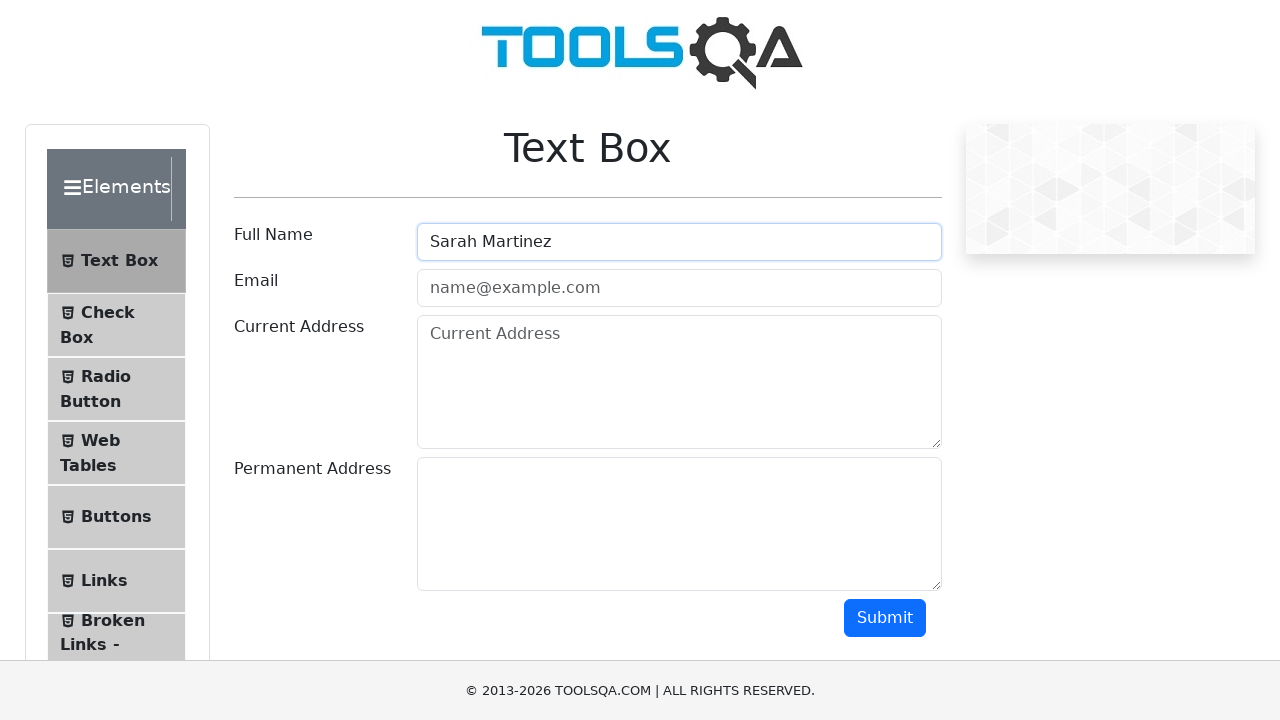

Filled email field with 'sarah.martinez@example.com' on #userEmail
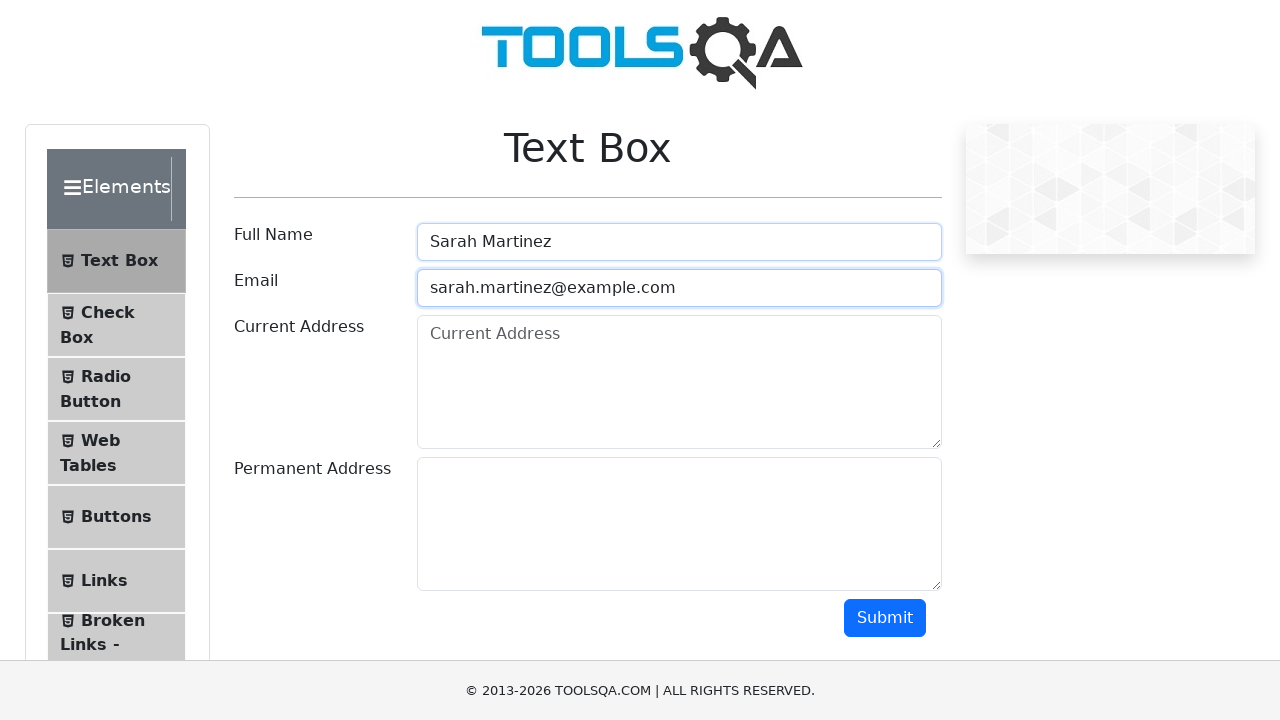

Filled current address field with '789 Oak Avenue, Arlington VA 22201' on #currentAddress
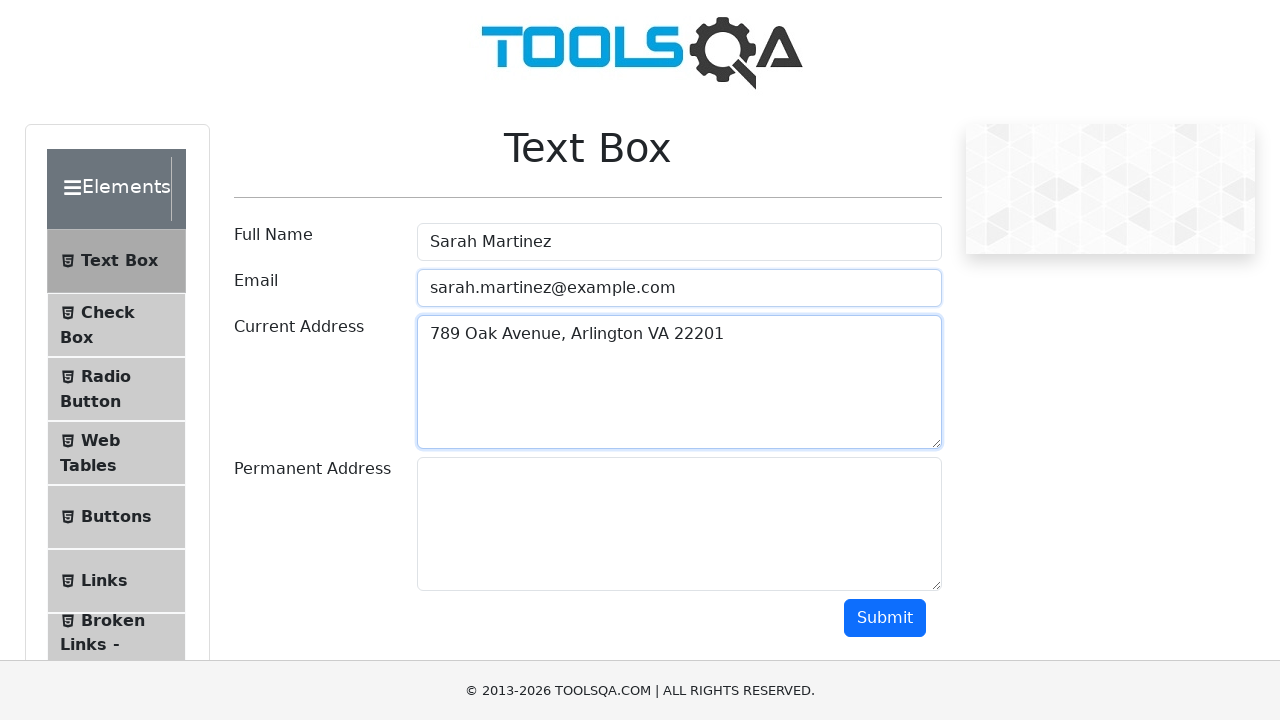

Filled permanent address field with '321 Pine Boulevard, Fairfax VA 22030' on #permanentAddress
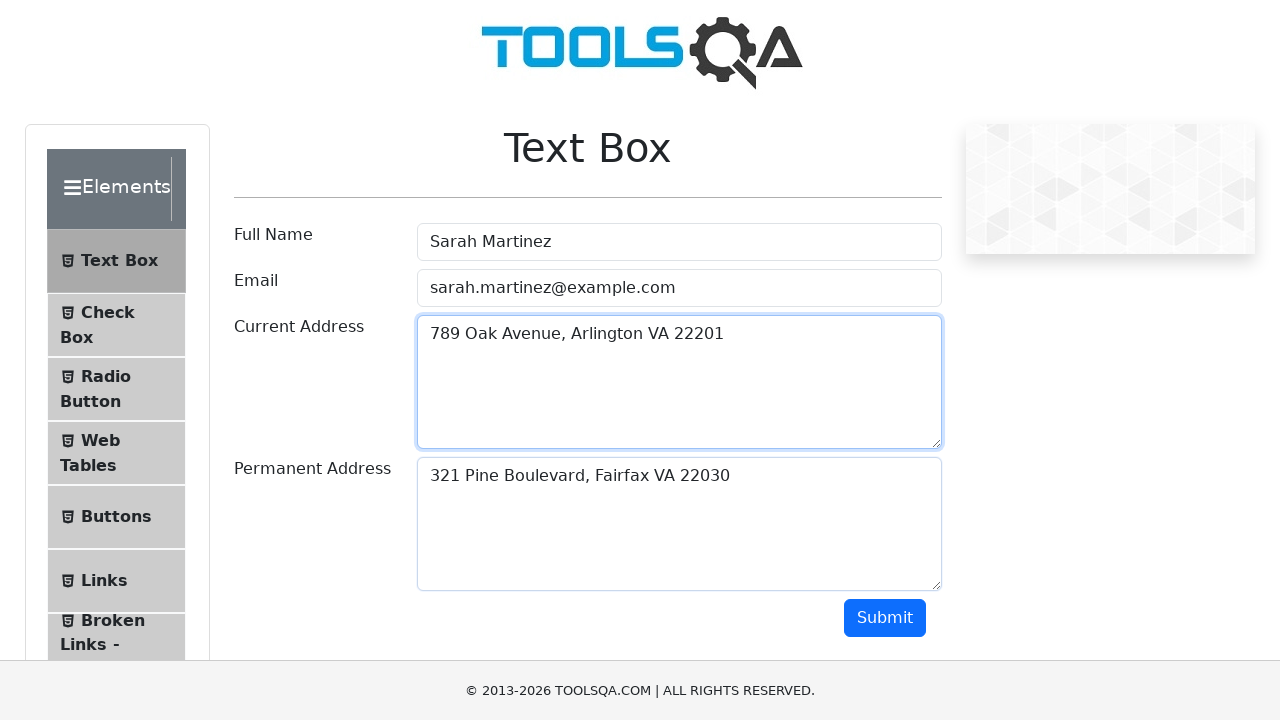

Clicked submit button to submit the form at (885, 618) on #submit
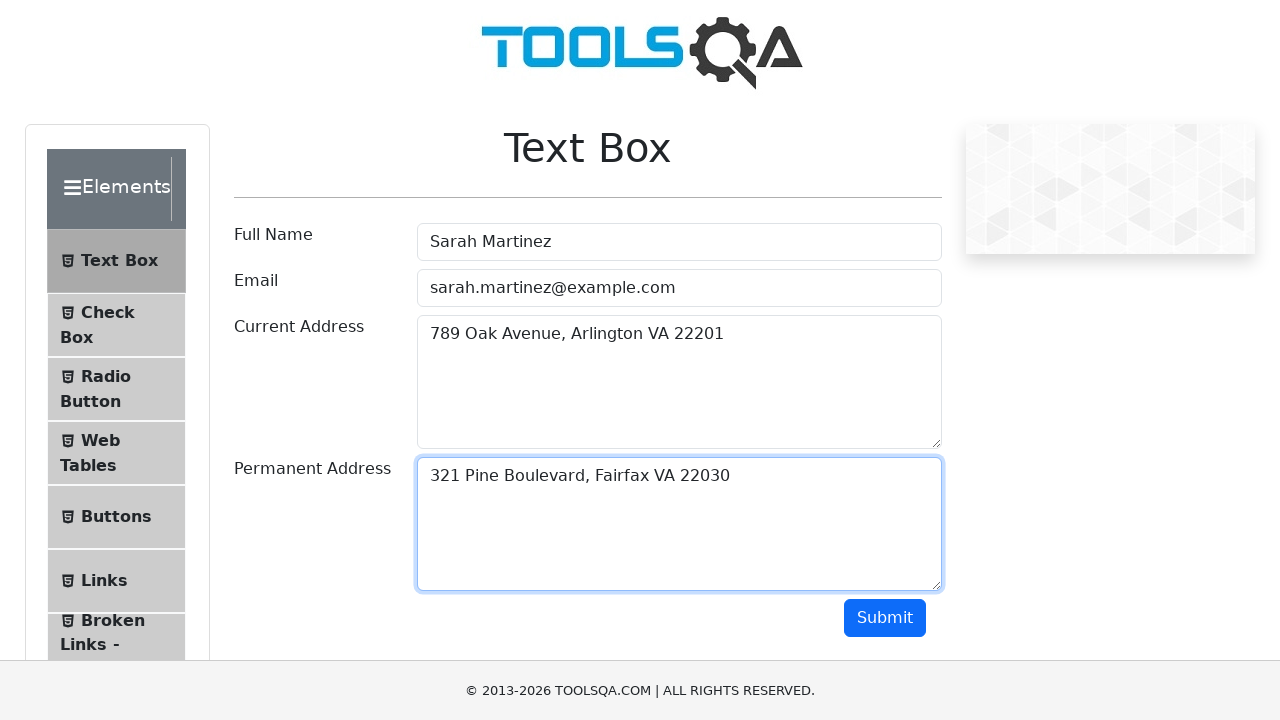

Form output appeared on the page
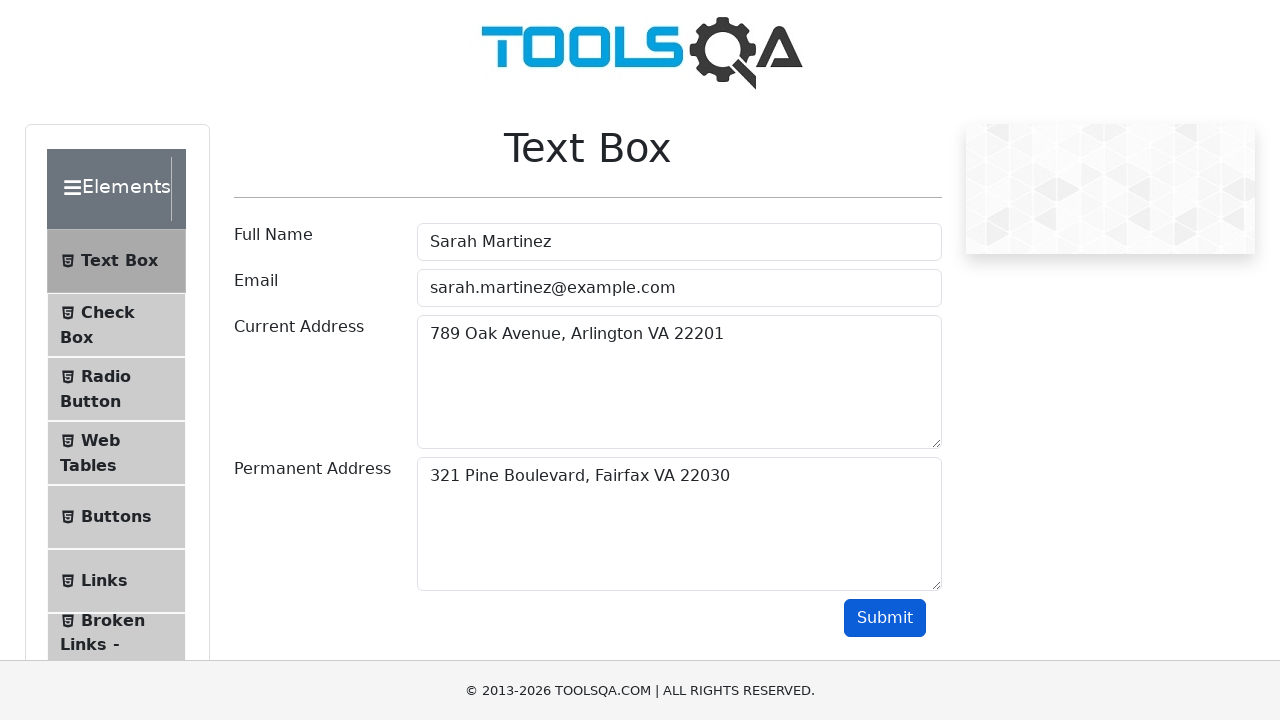

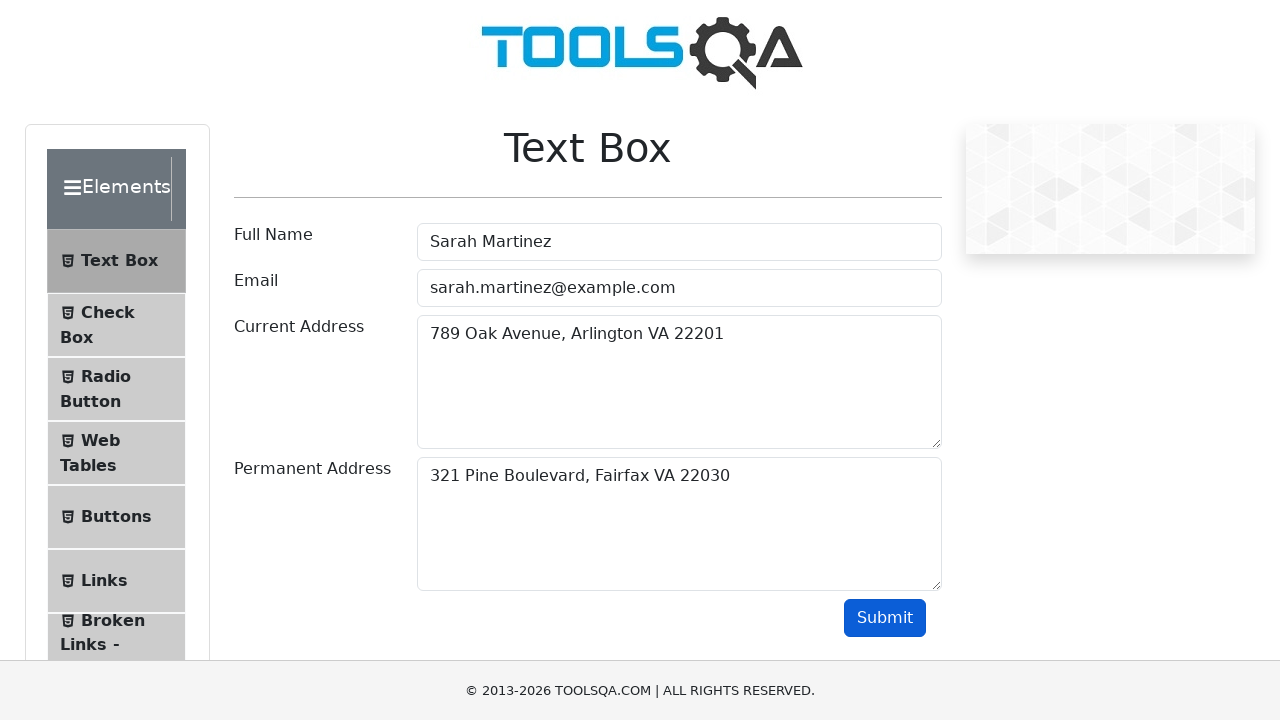